Clicks on the stretched button to open a modal with a long iframe and switches to the iframe

Starting URL: https://applitools.github.io/demo/TestPages/FramesTestPage/

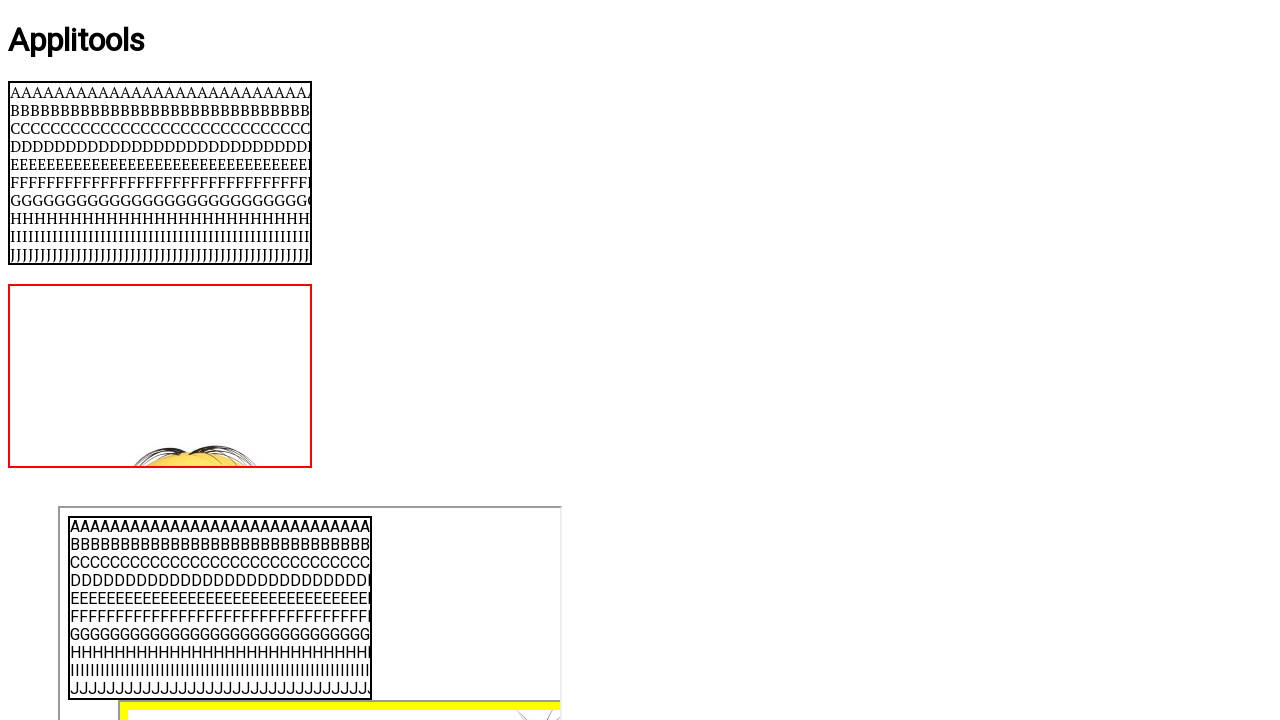

Clicked stretched button to open modal at (643, 566) on #stretched
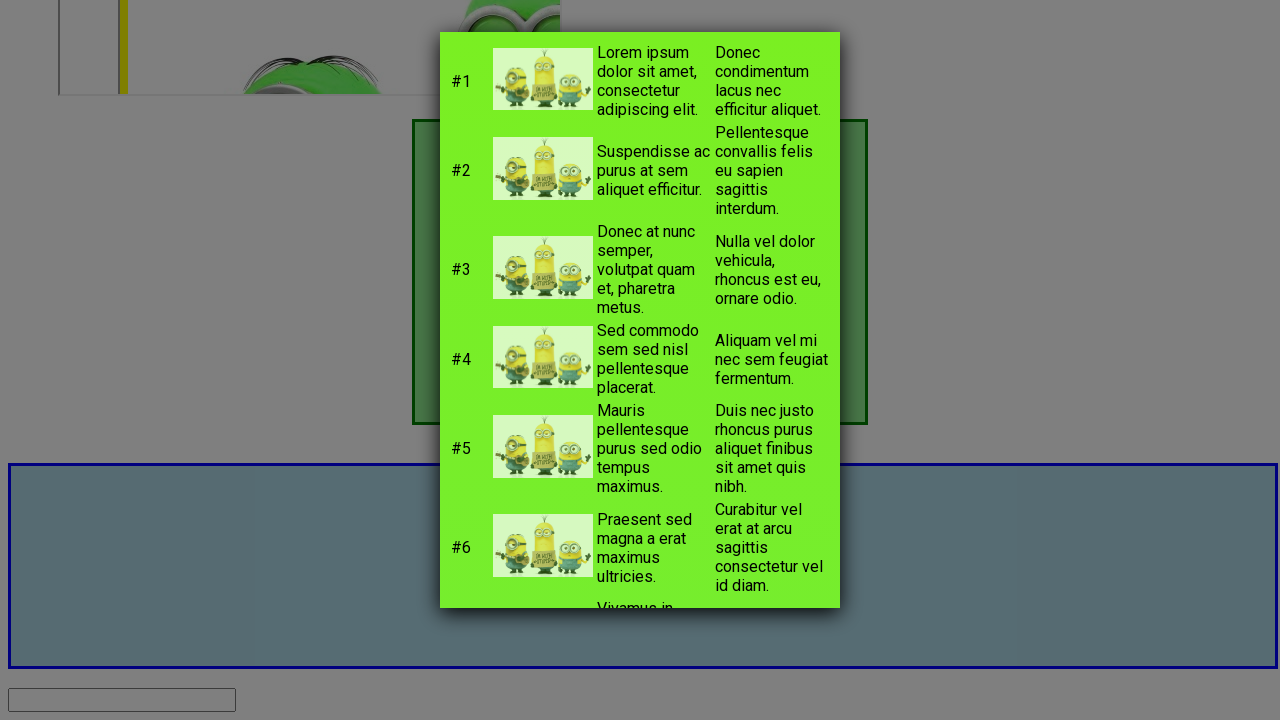

Modal iframe appeared
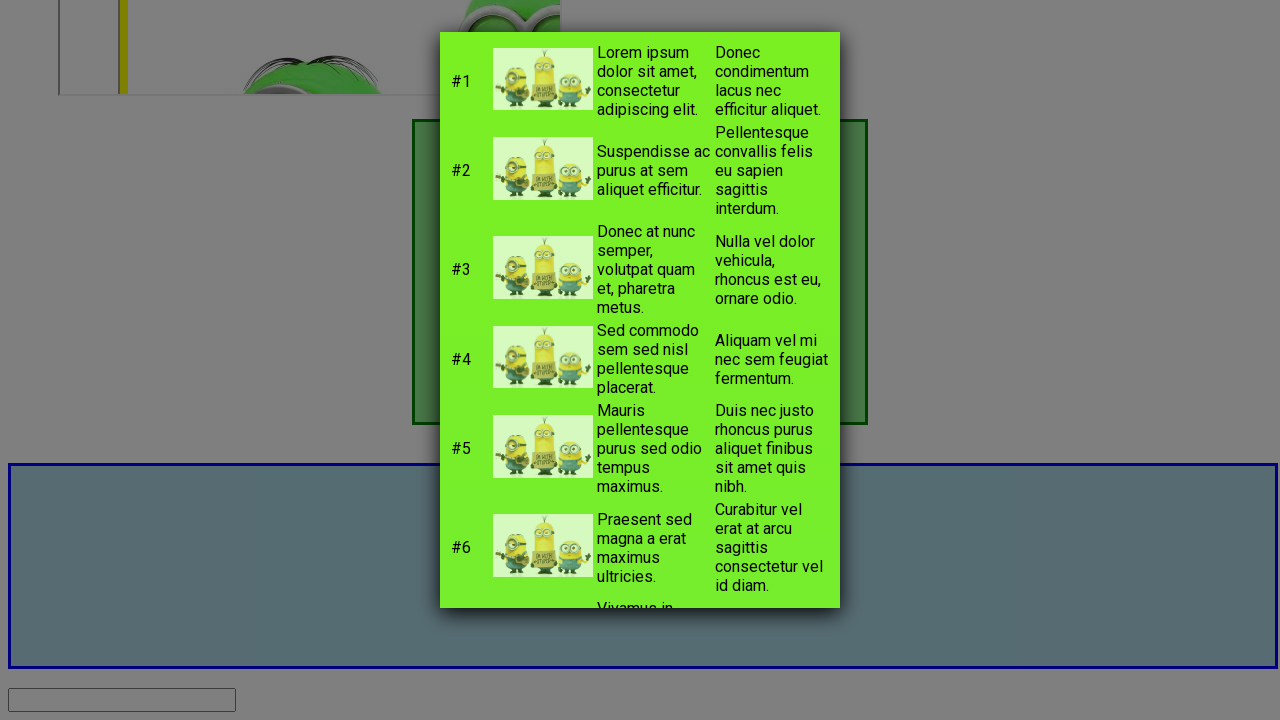

Switched to iframe inside modal
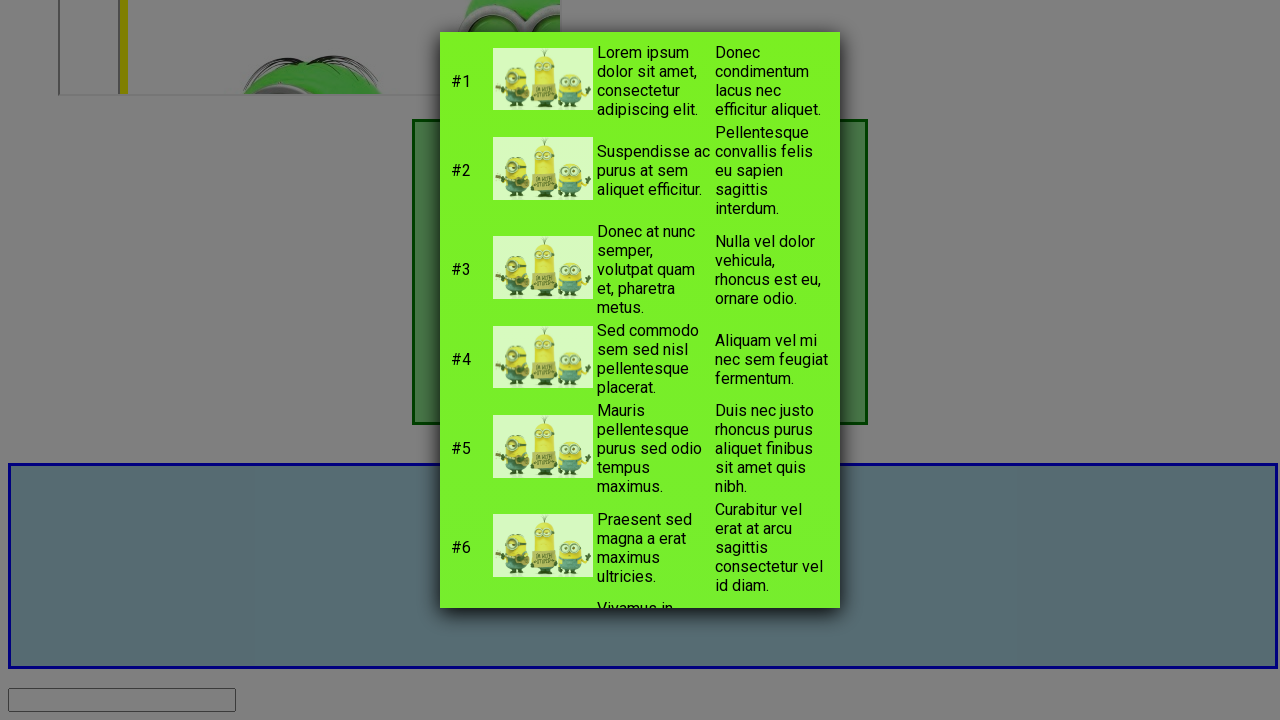

Verified iframe content loaded by waiting for html element
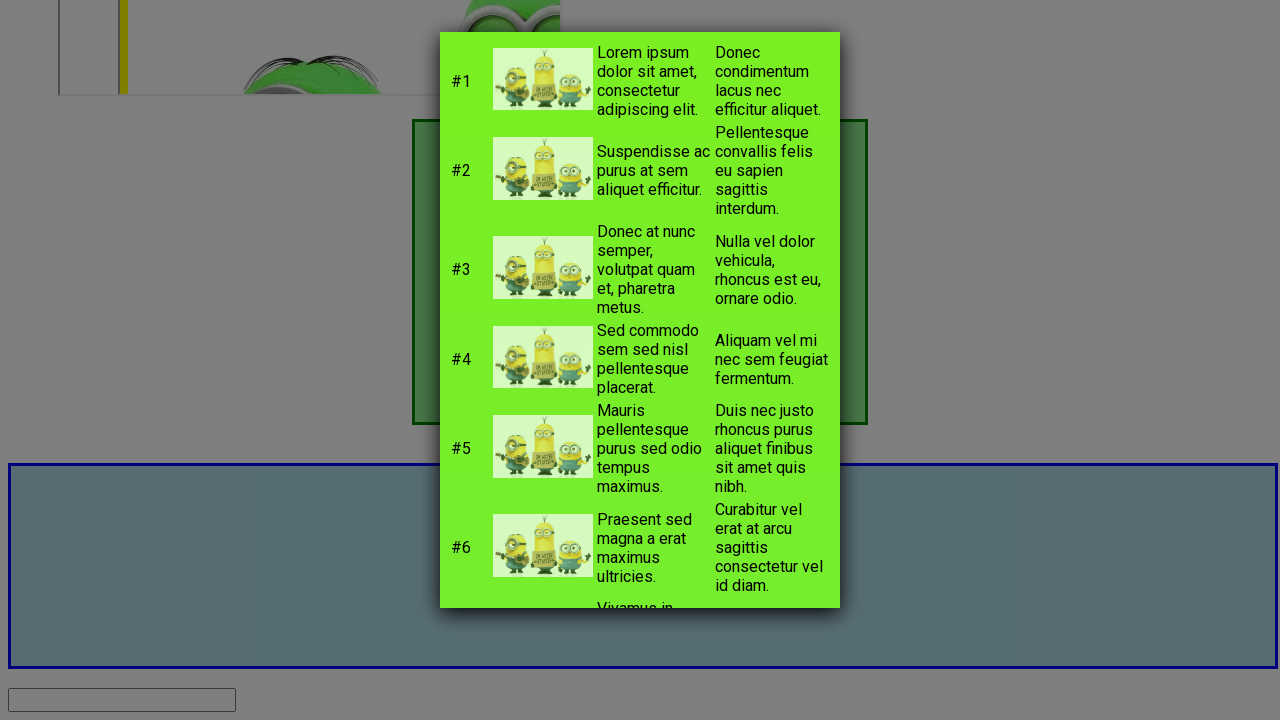

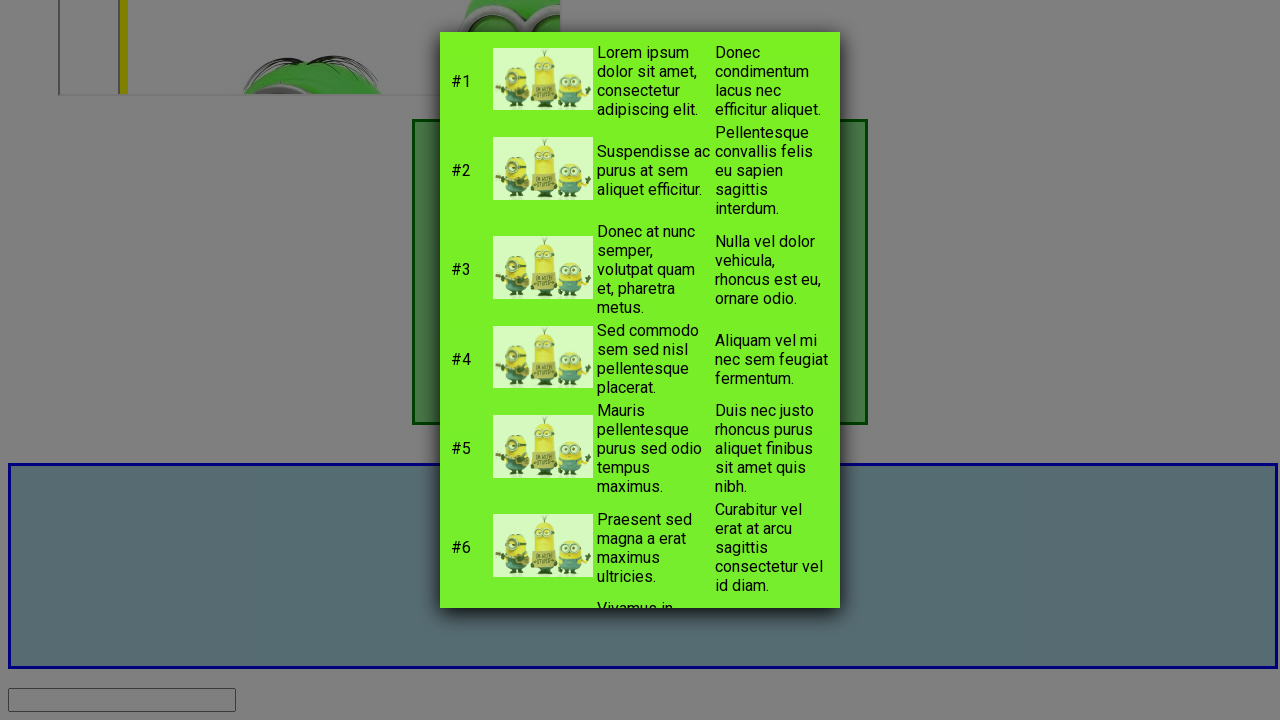